Tests switching between multiple browser windows by clicking a link that opens a new window, getting all window handles, and switching to windows by their position in the handles array to verify the correct window is focused.

Starting URL: http://the-internet.herokuapp.com/windows

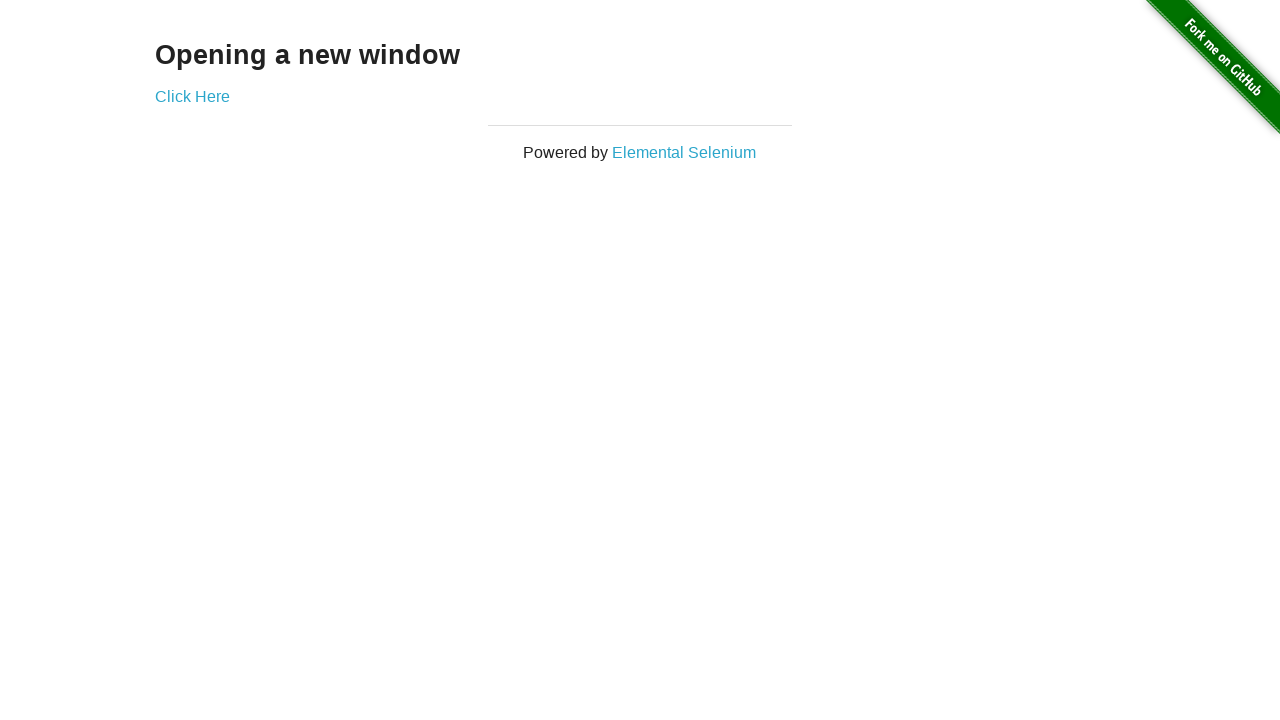

Clicked link to open a new window at (192, 96) on .example a
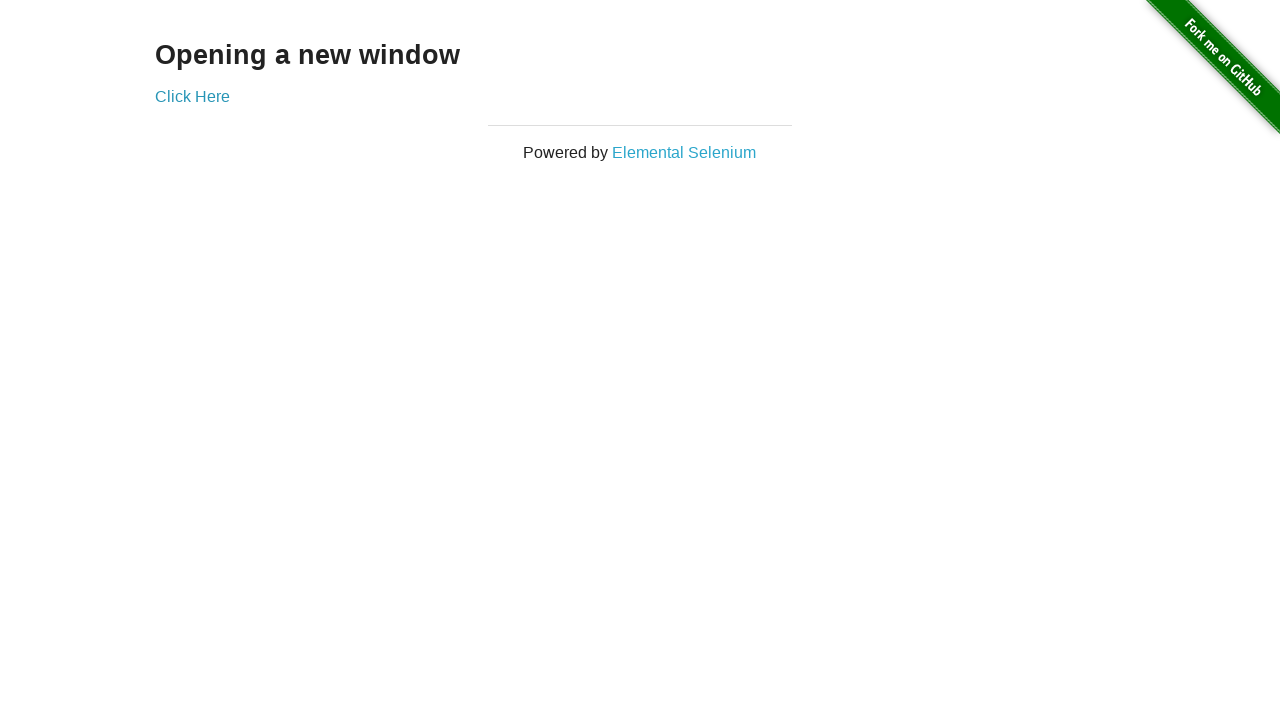

Retrieved all window handles from context
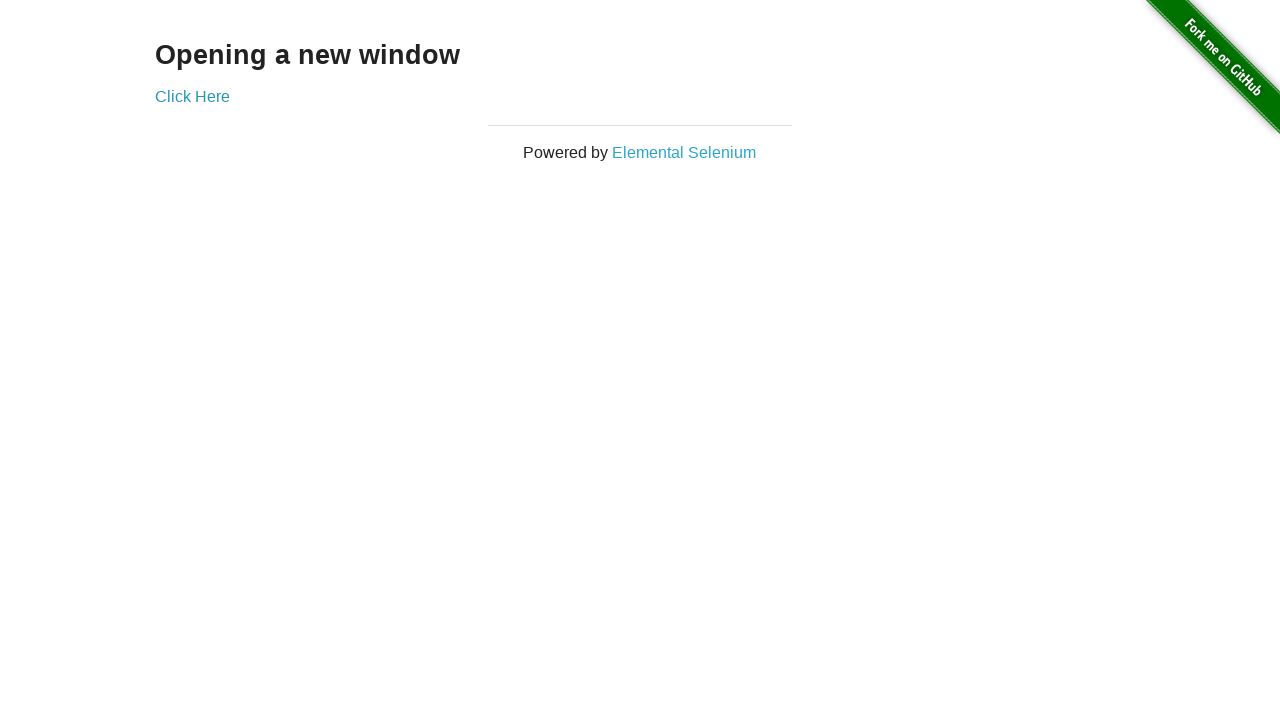

Switched to first window
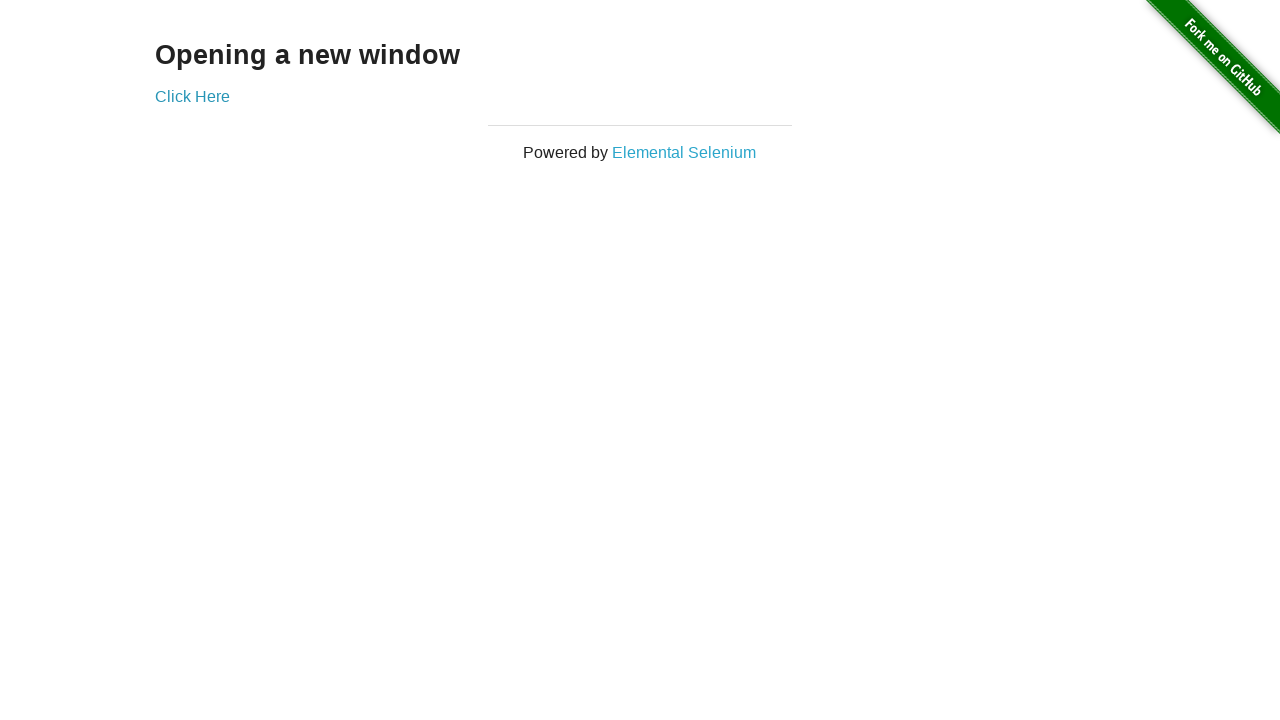

Verified first window title is not 'New Window'
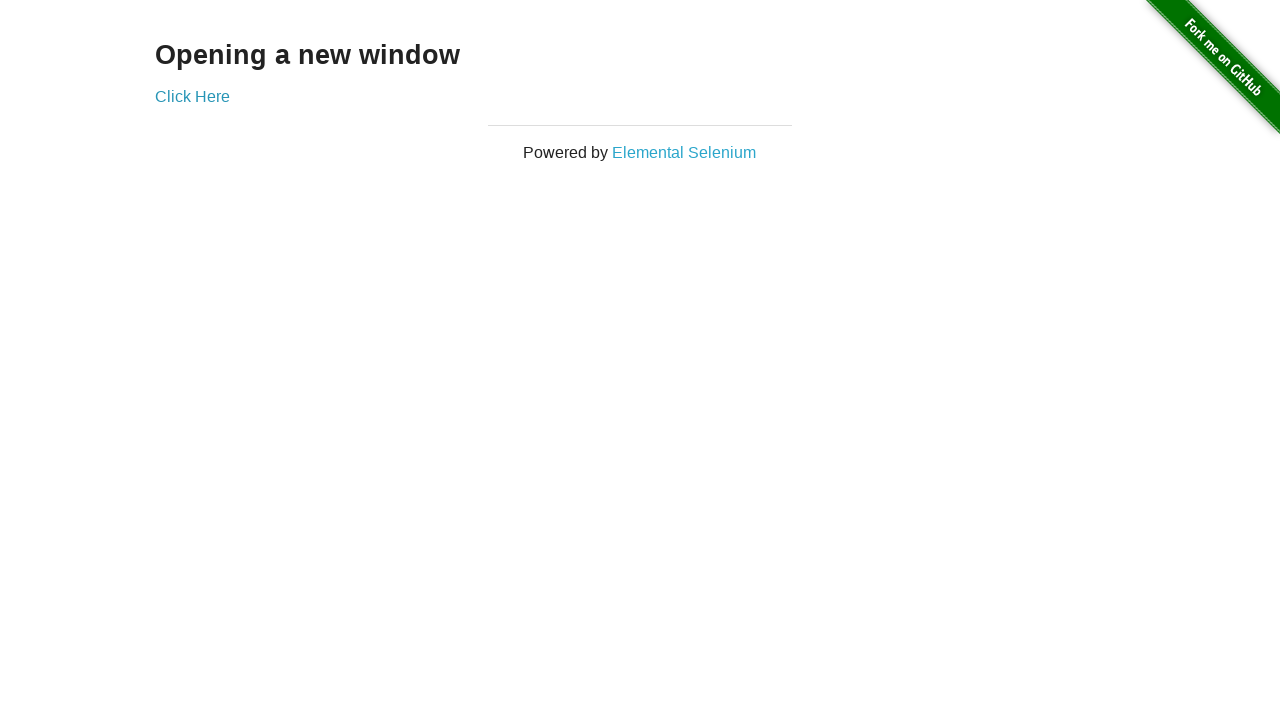

Switched to last window (new window)
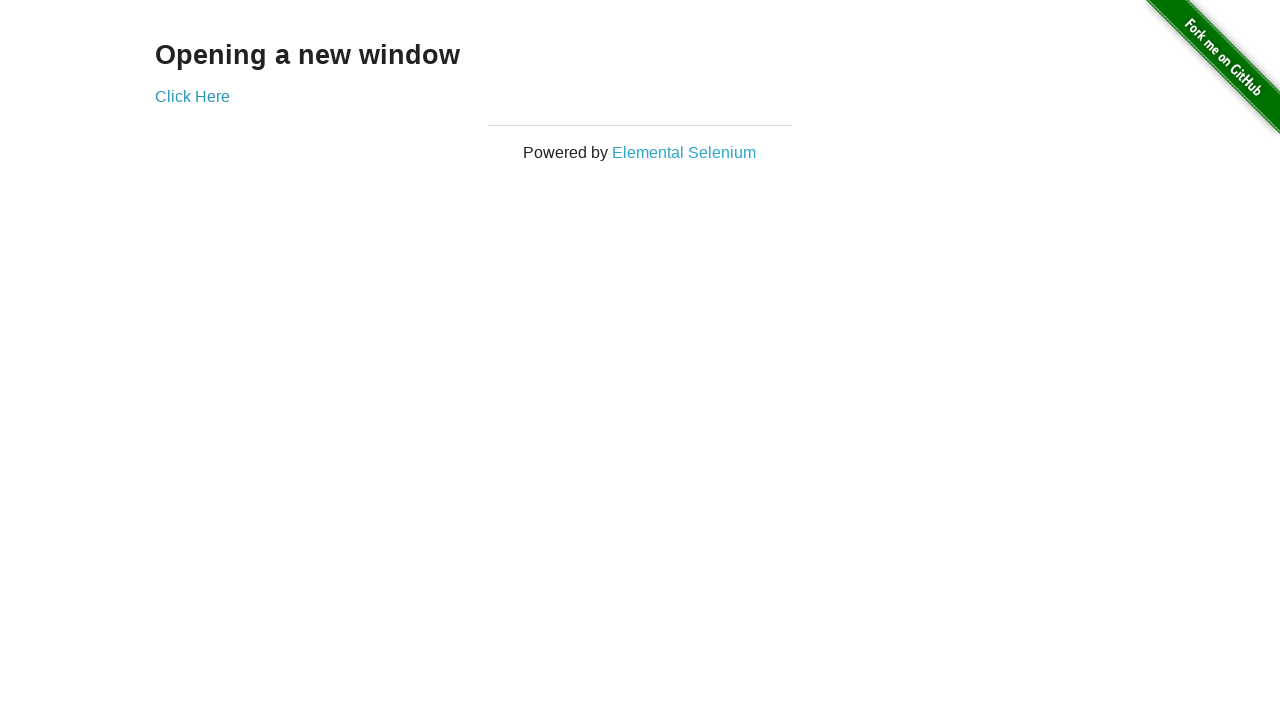

Assigned new window page object to variable
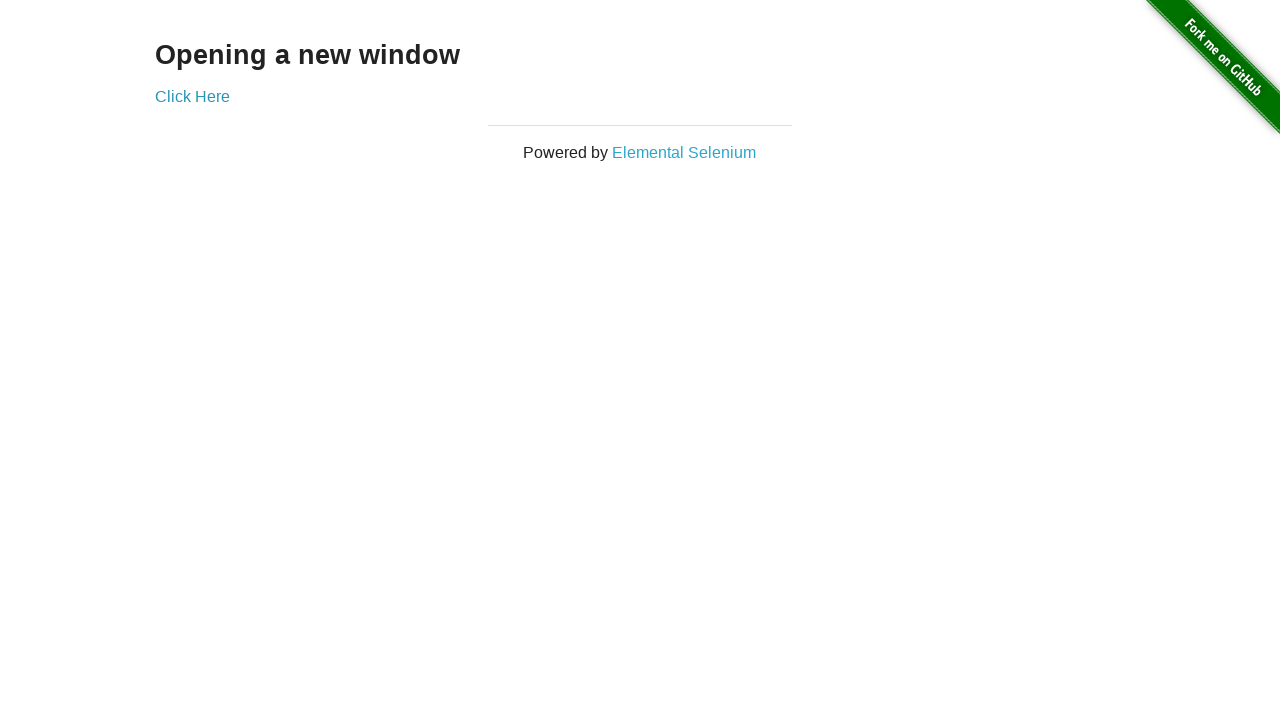

Waited for new window to fully load
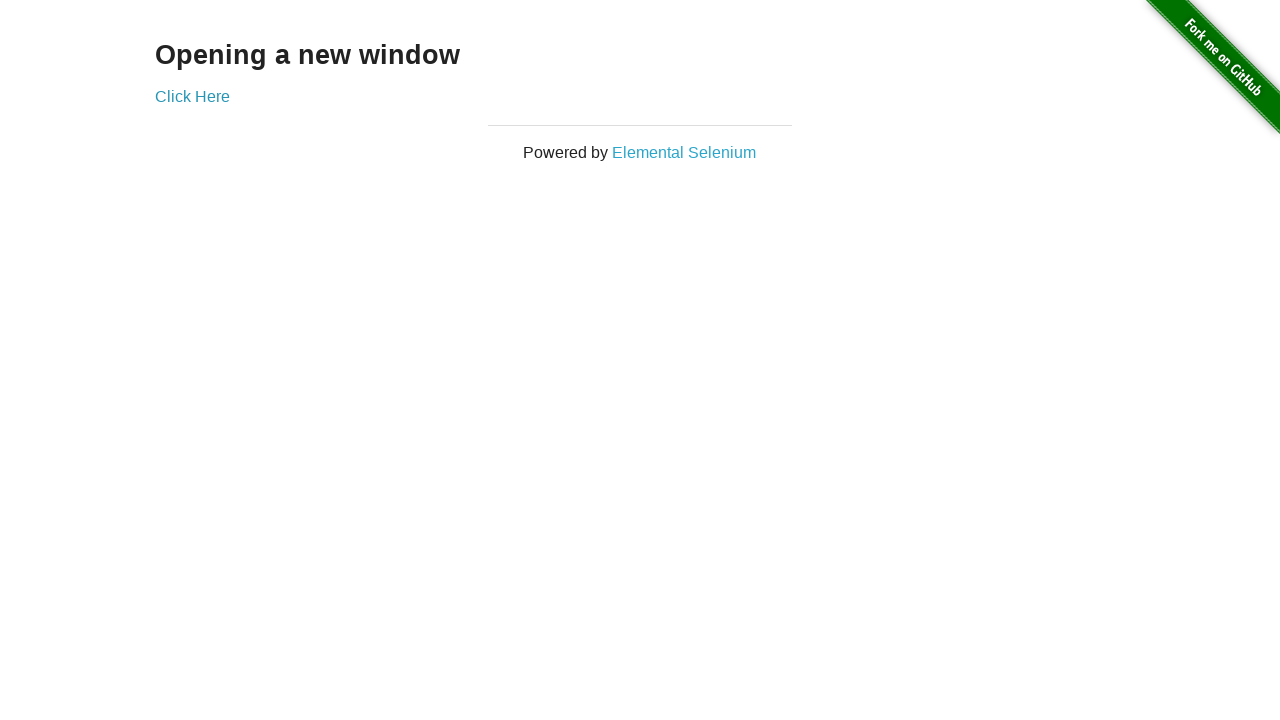

Verified new window title is 'New Window'
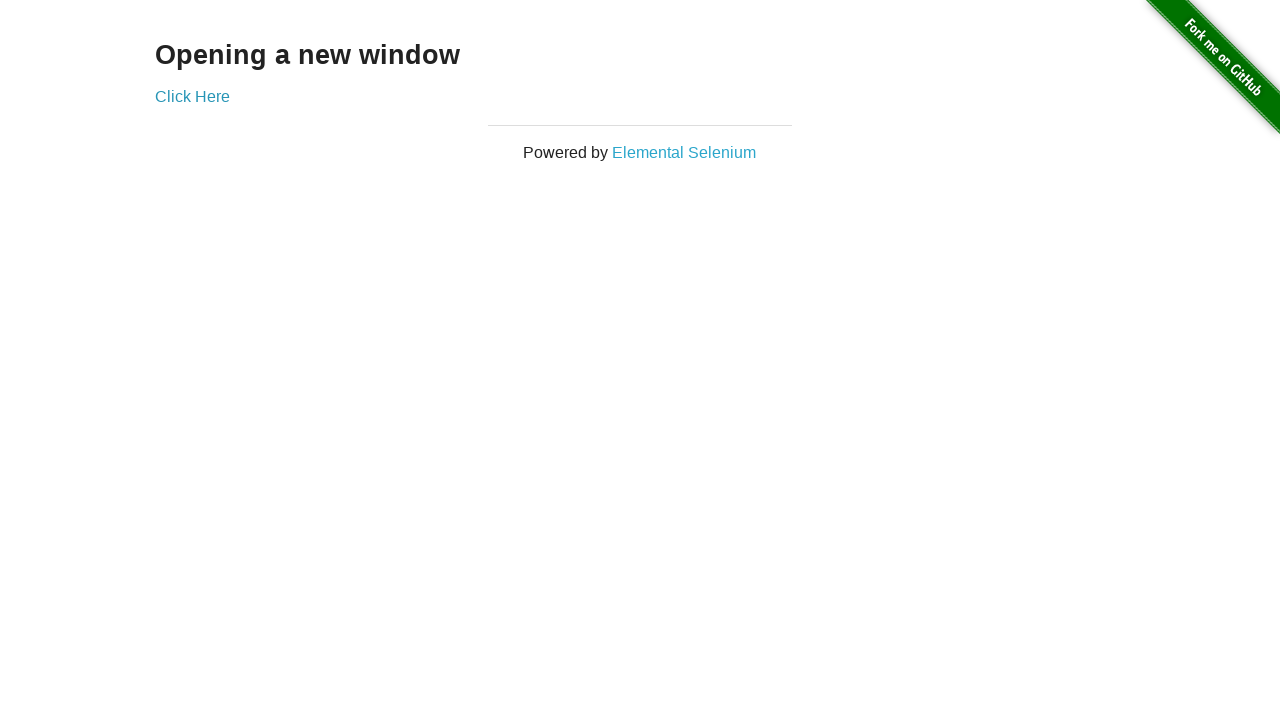

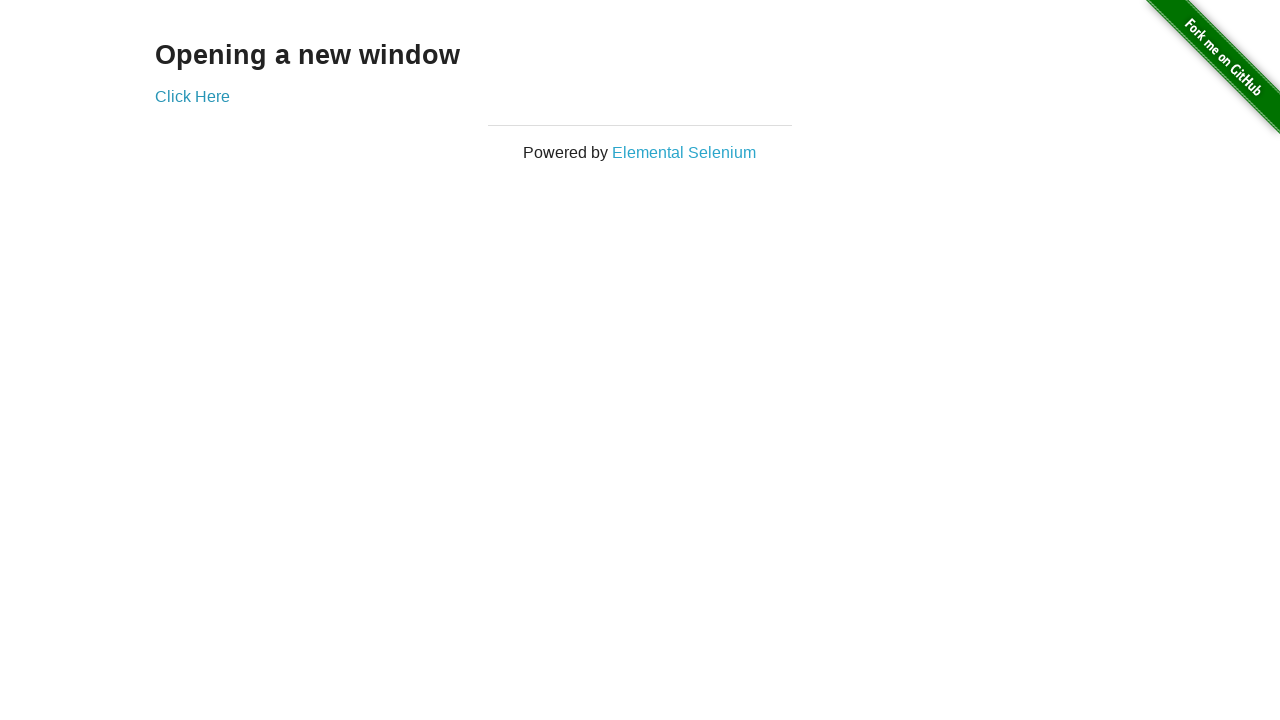